Tests selecting "Option 1" from a dropdown menu and verifies the selection

Starting URL: http://the-internet.herokuapp.com/dropdown

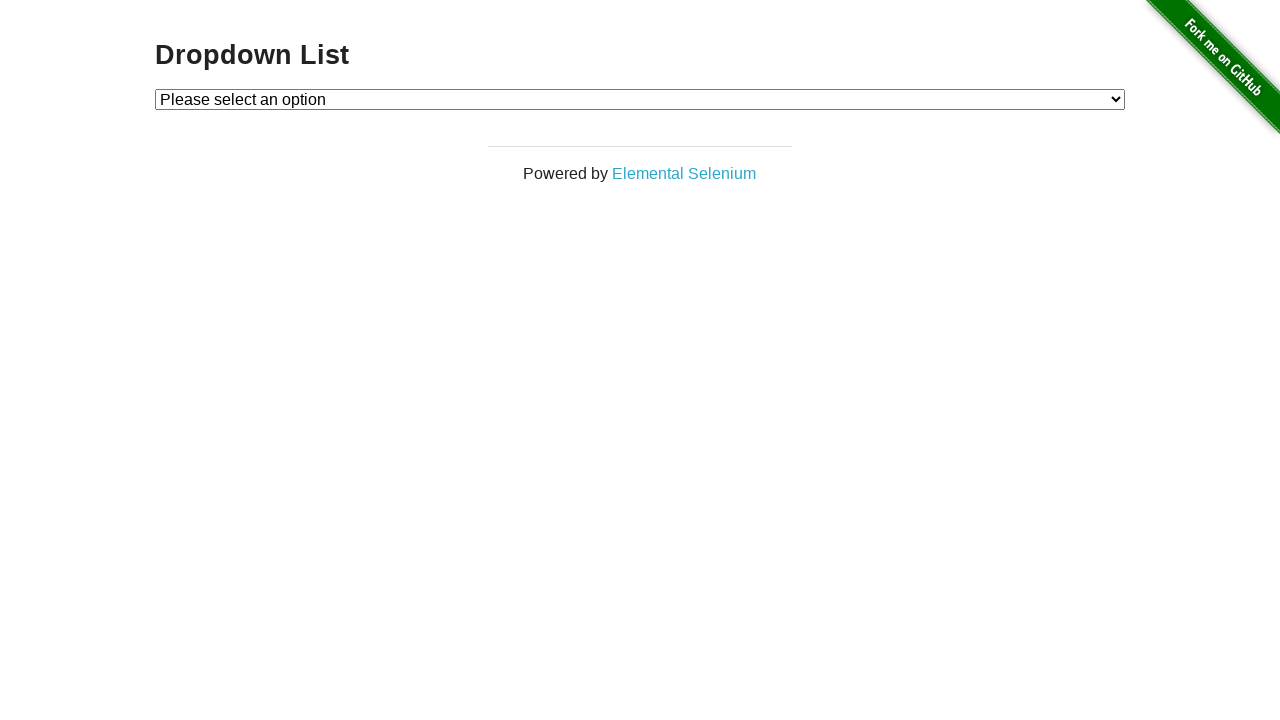

Selected 'Option 1' from the dropdown menu on #dropdown
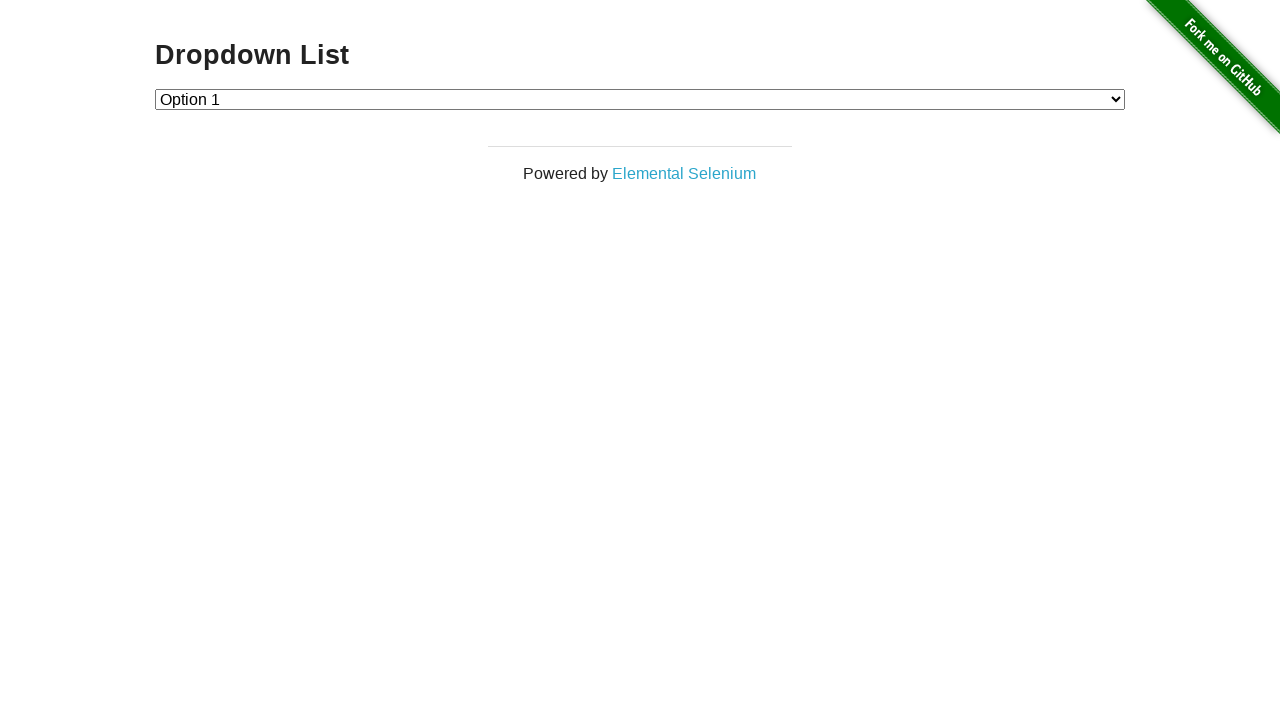

Retrieved the selected dropdown value
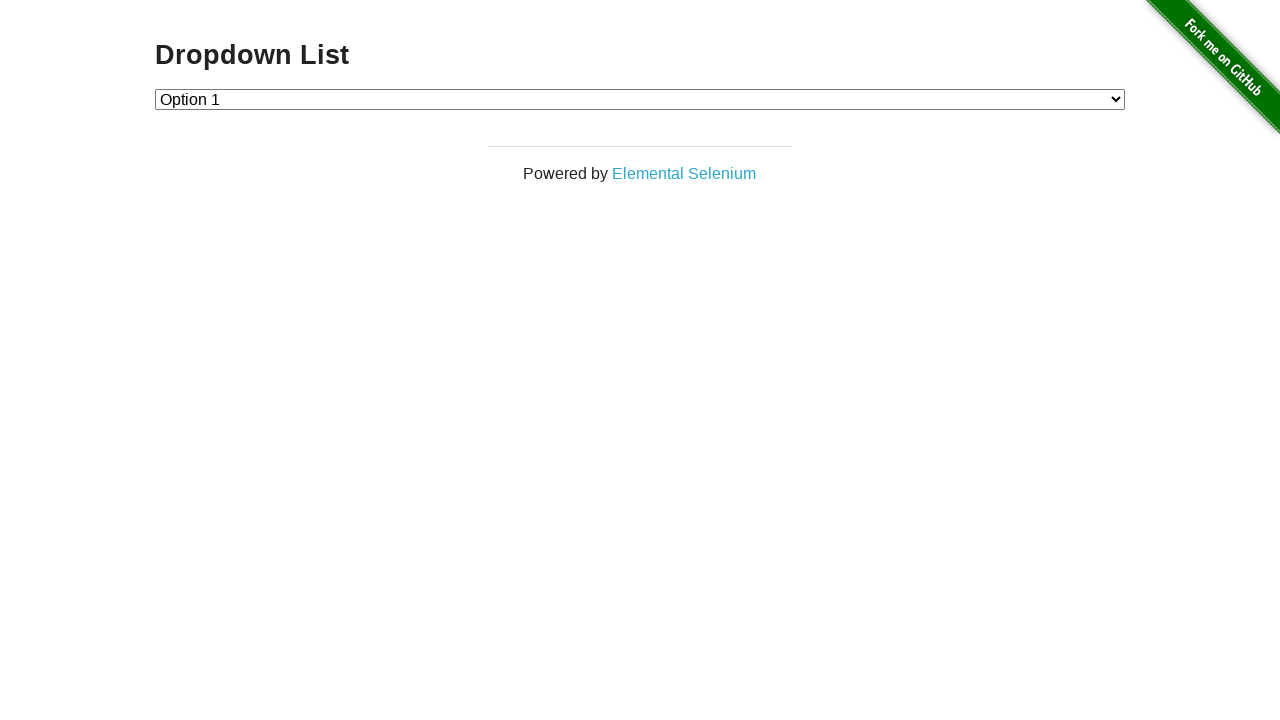

Verified that the dropdown selection is '1'
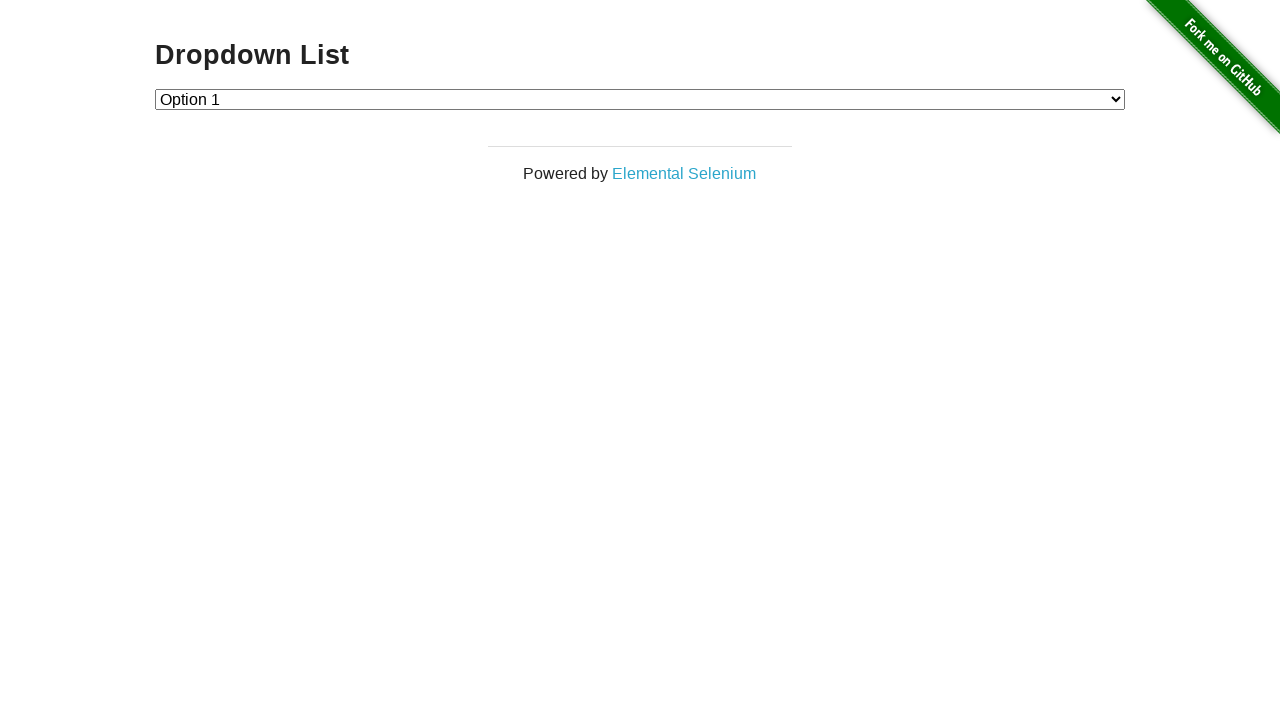

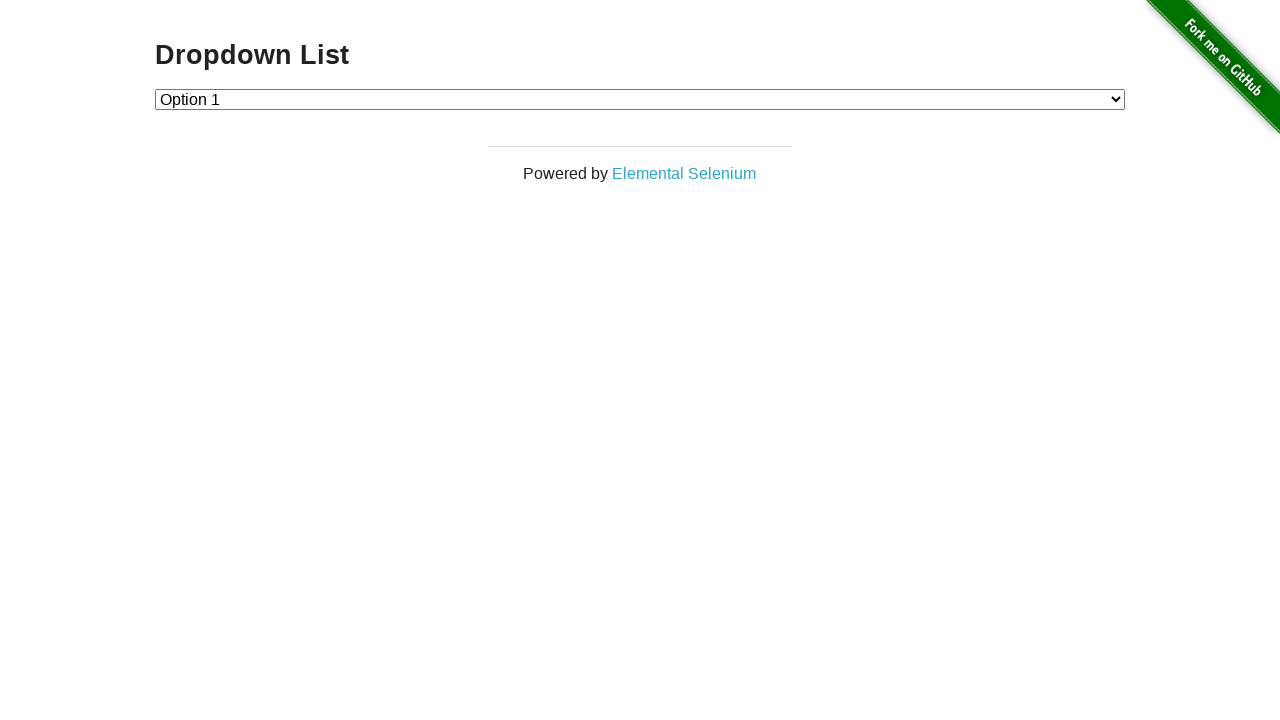